Navigates to Autodesk AutoCAD help documentation, expands the "Getting Started" section in the navigation tree, and clicks through subsection links to verify navigation works.

Starting URL: https://help.autodesk.com/view/ACD/2022/ENU/

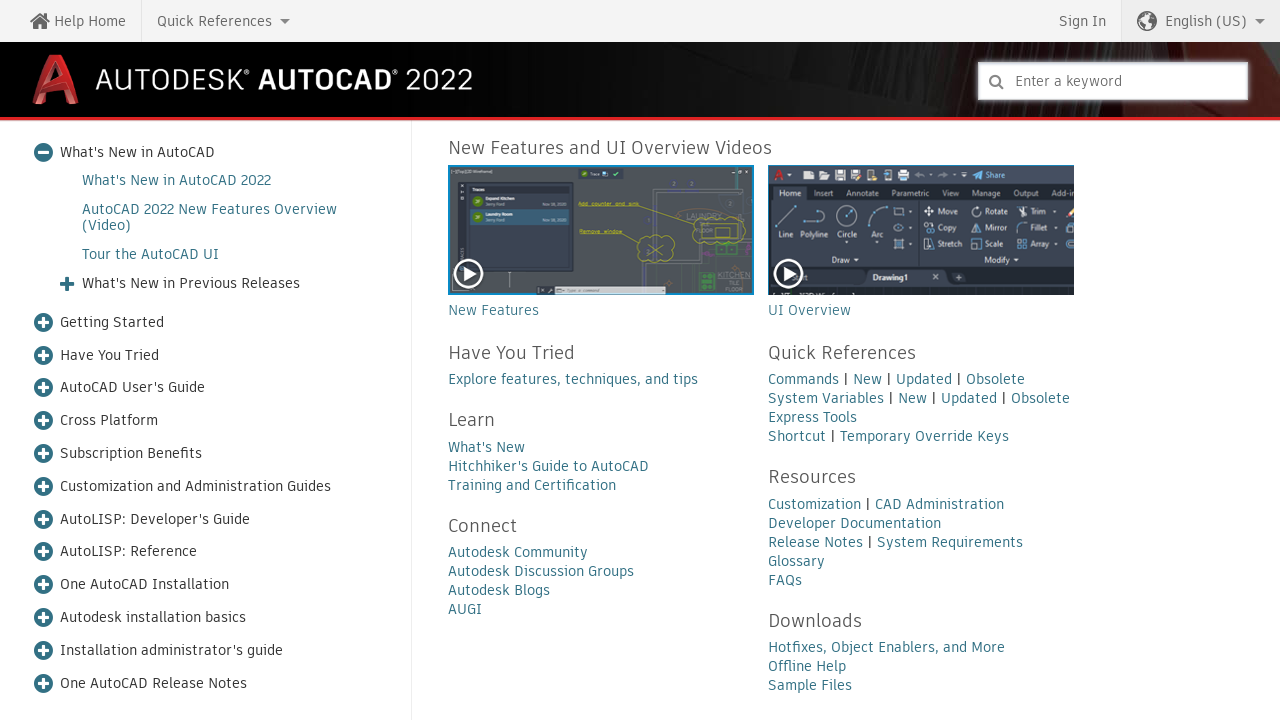

Page fully loaded (networkidle state)
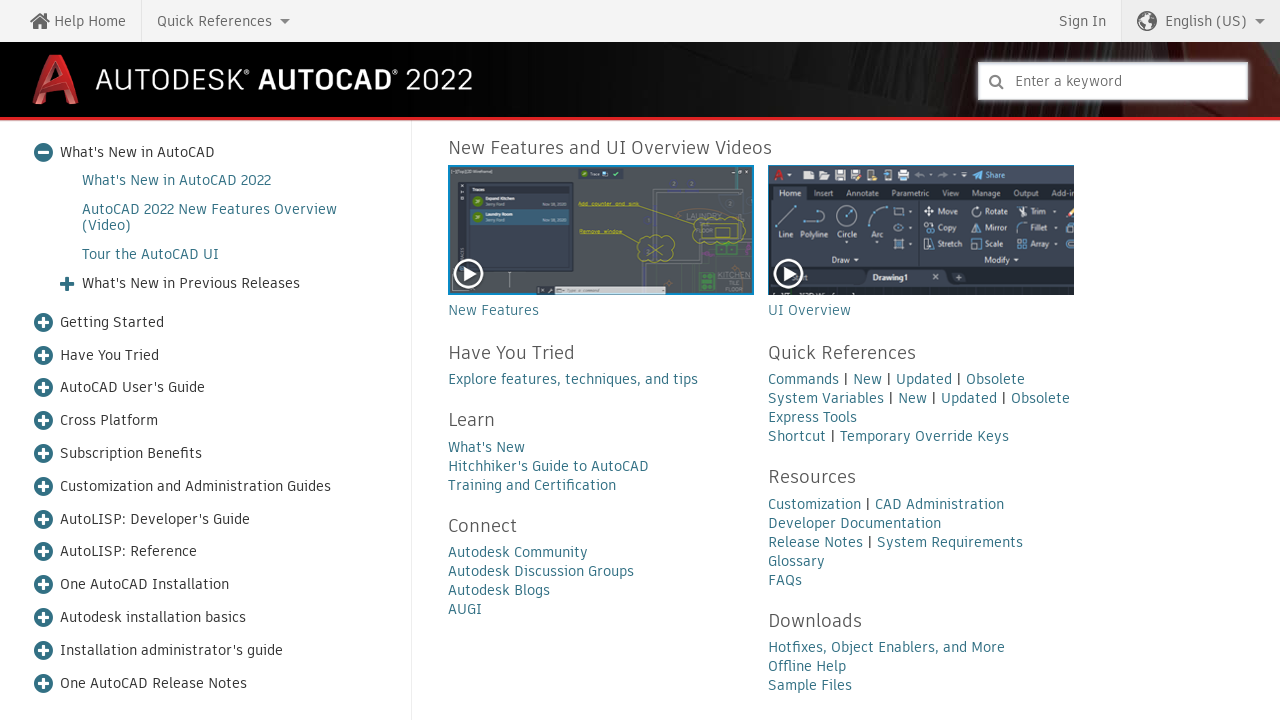

Located 'Getting Started' section in navigation tree
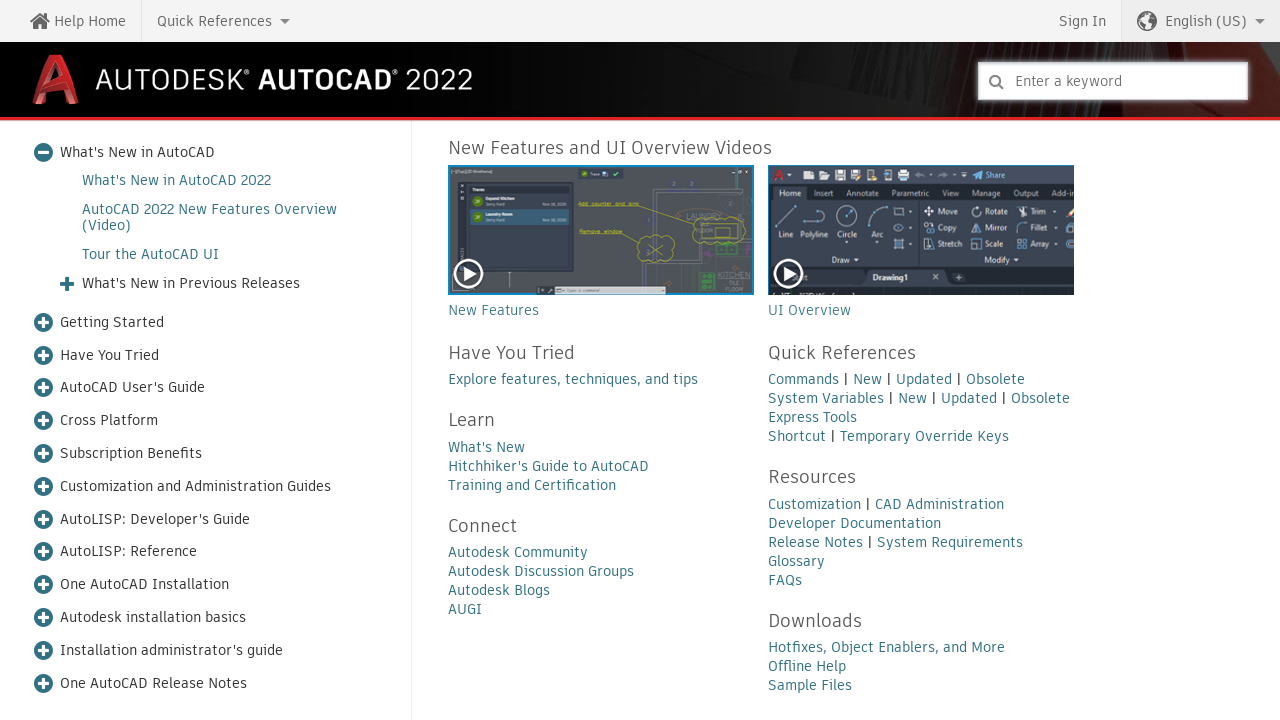

'Getting Started' section is now visible
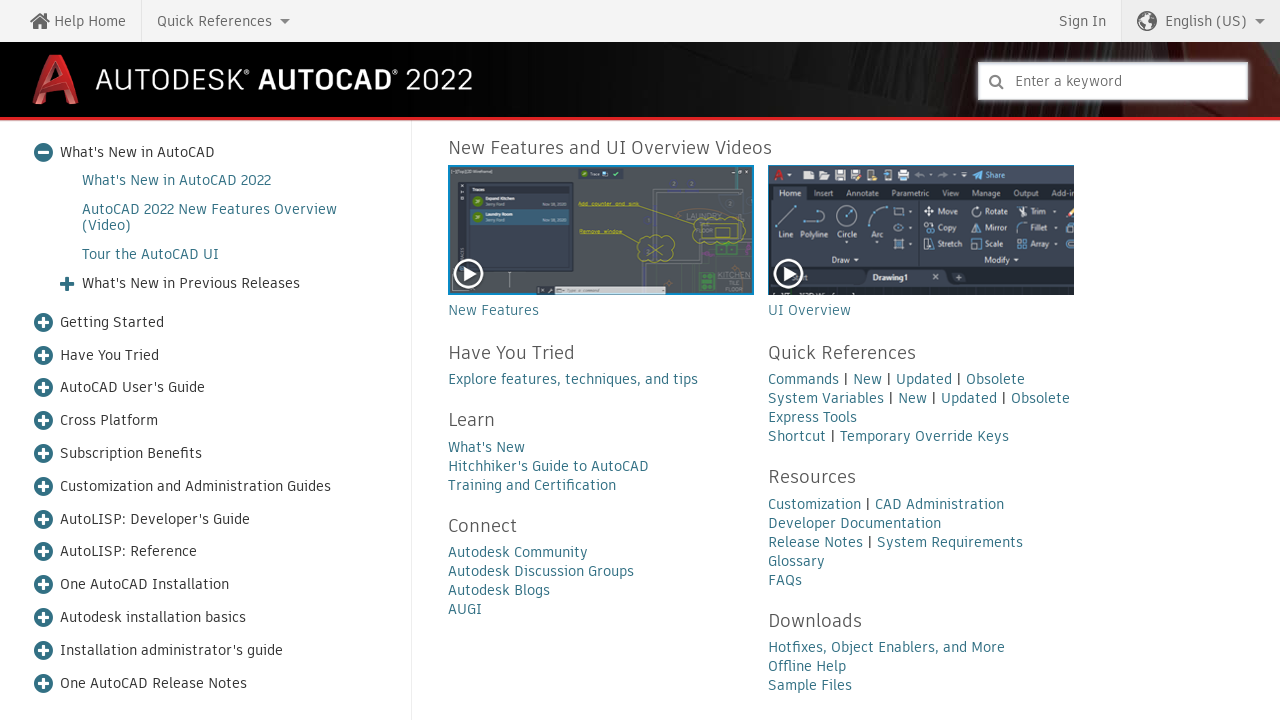

Clicked to expand 'Getting Started' section at (43, 322) on [role='treeitem'][data-id='AutoCAD-GettingStarted'] >> span.expand-collapse[role
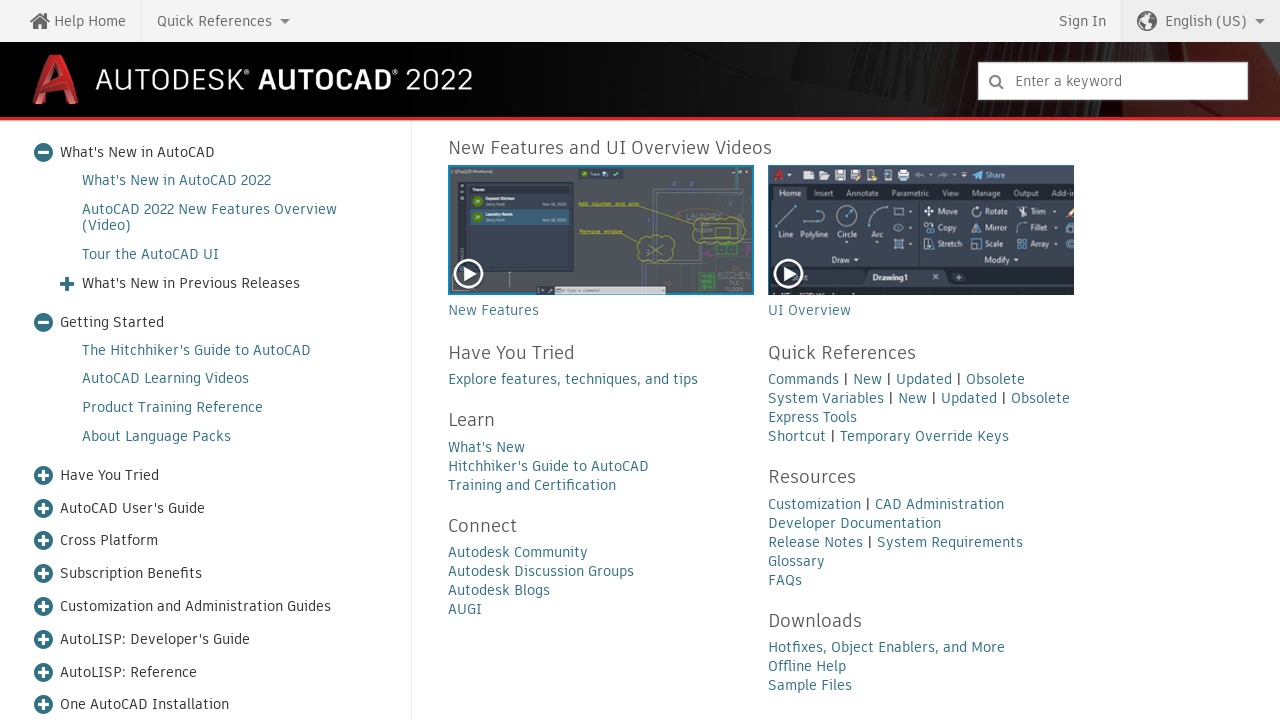

Waited for expansion animation to complete
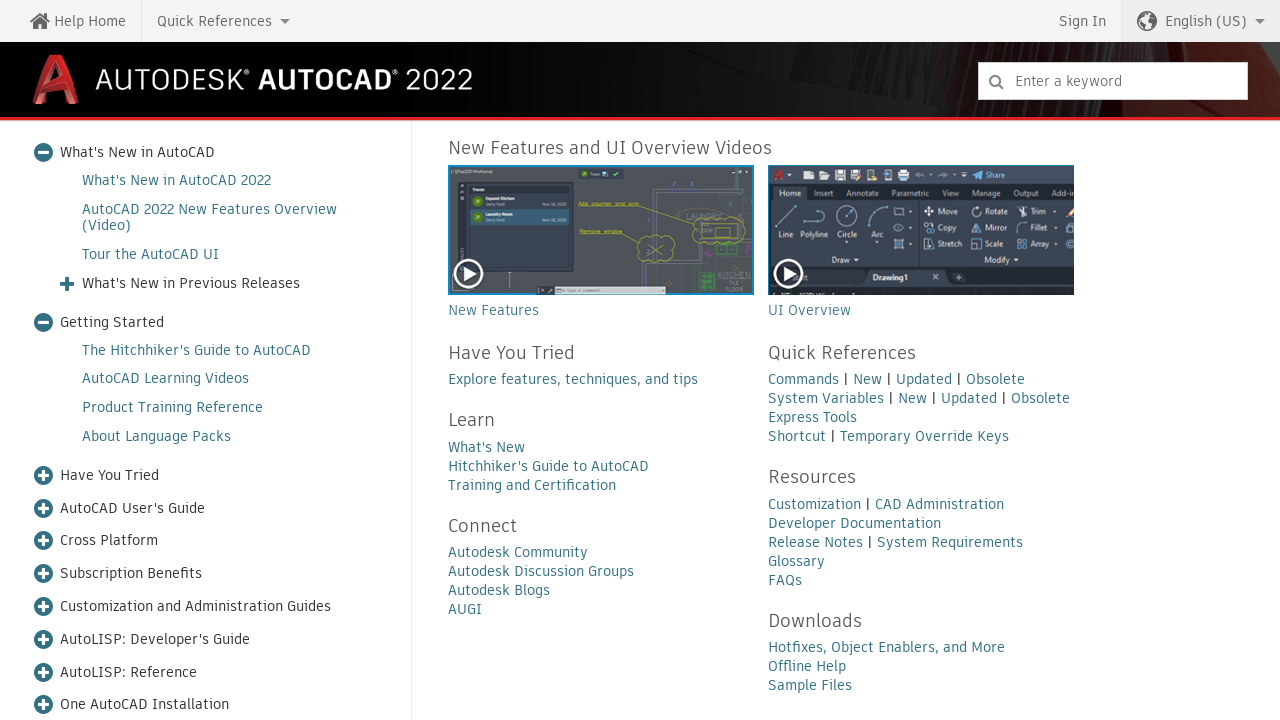

Located subsection links in expanded 'Getting Started' section
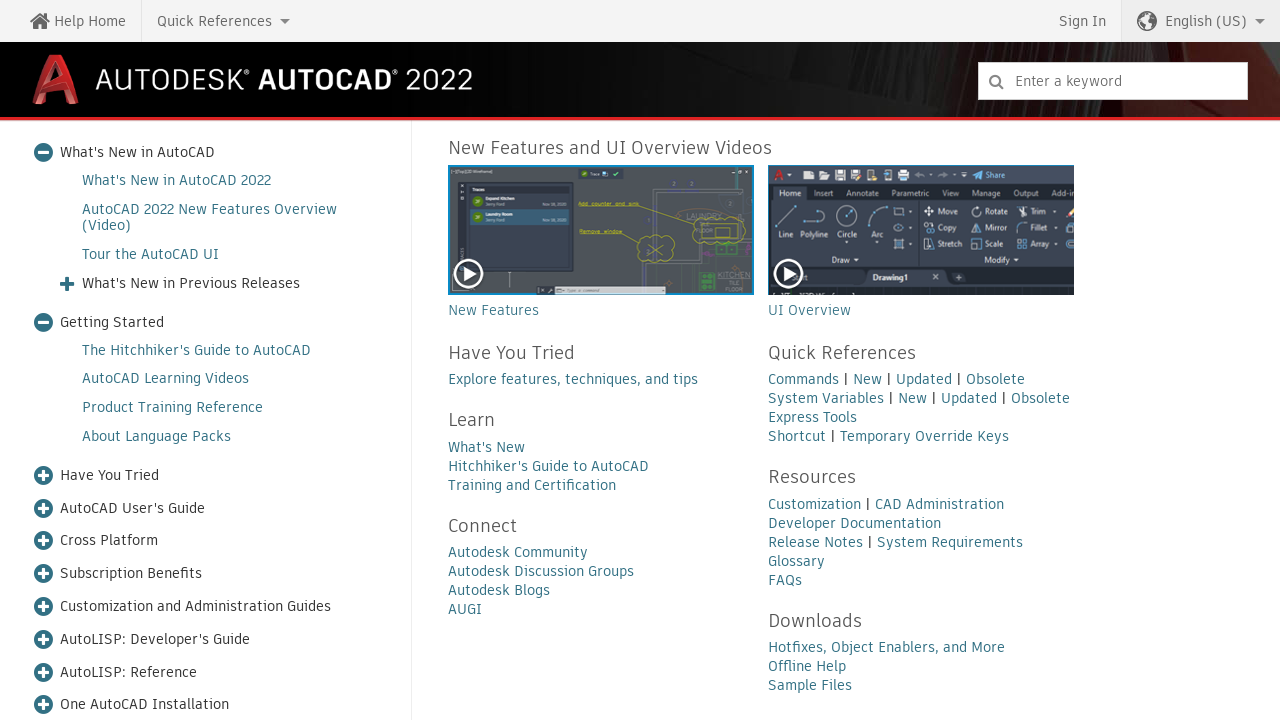

Clicked on first subsection link at (196, 350) on [role='treeitem'][data-id='AutoCAD-GettingStarted'] >> ul[role='group'] a[href] 
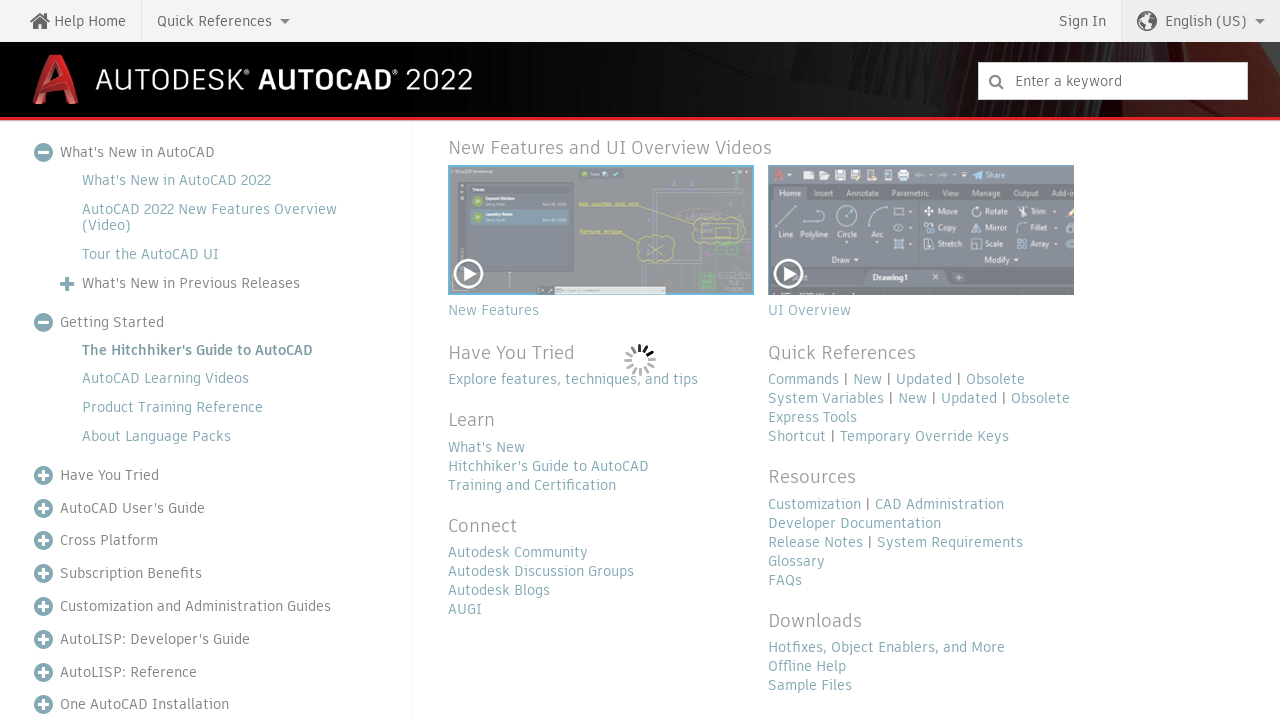

Subsection page fully loaded (networkidle state)
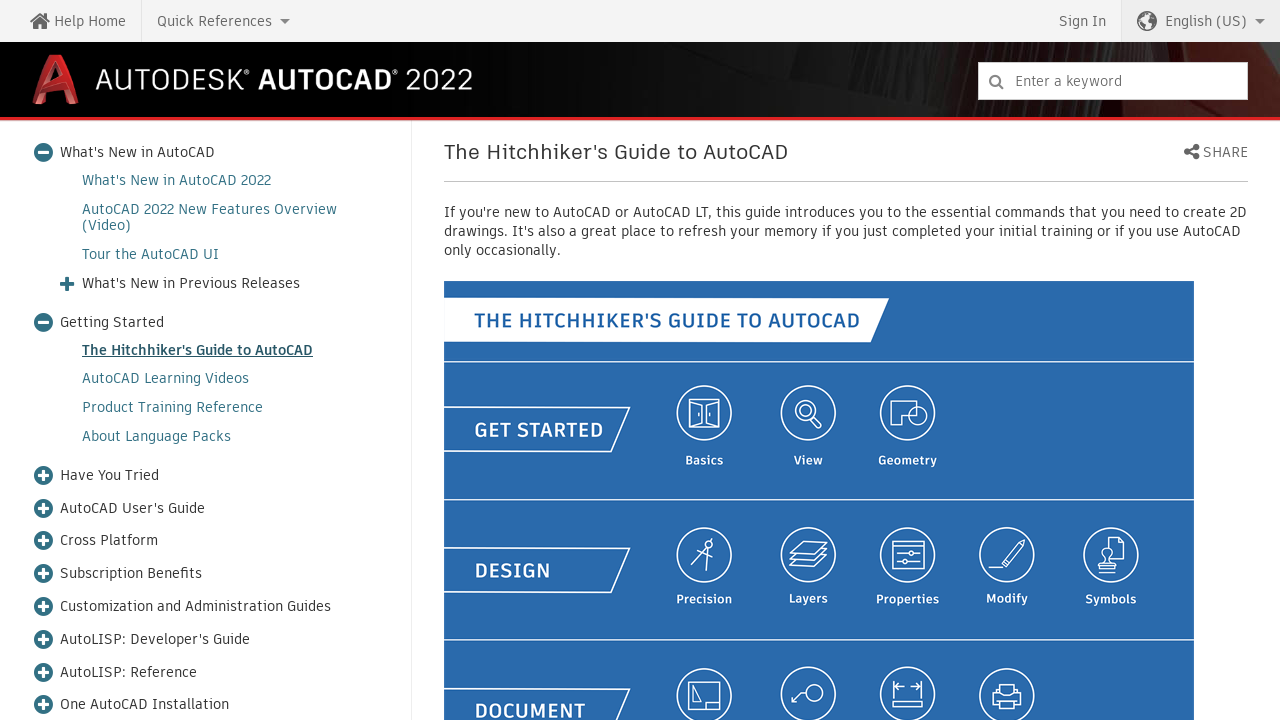

Content area (.body.conbody) is now visible - navigation successful
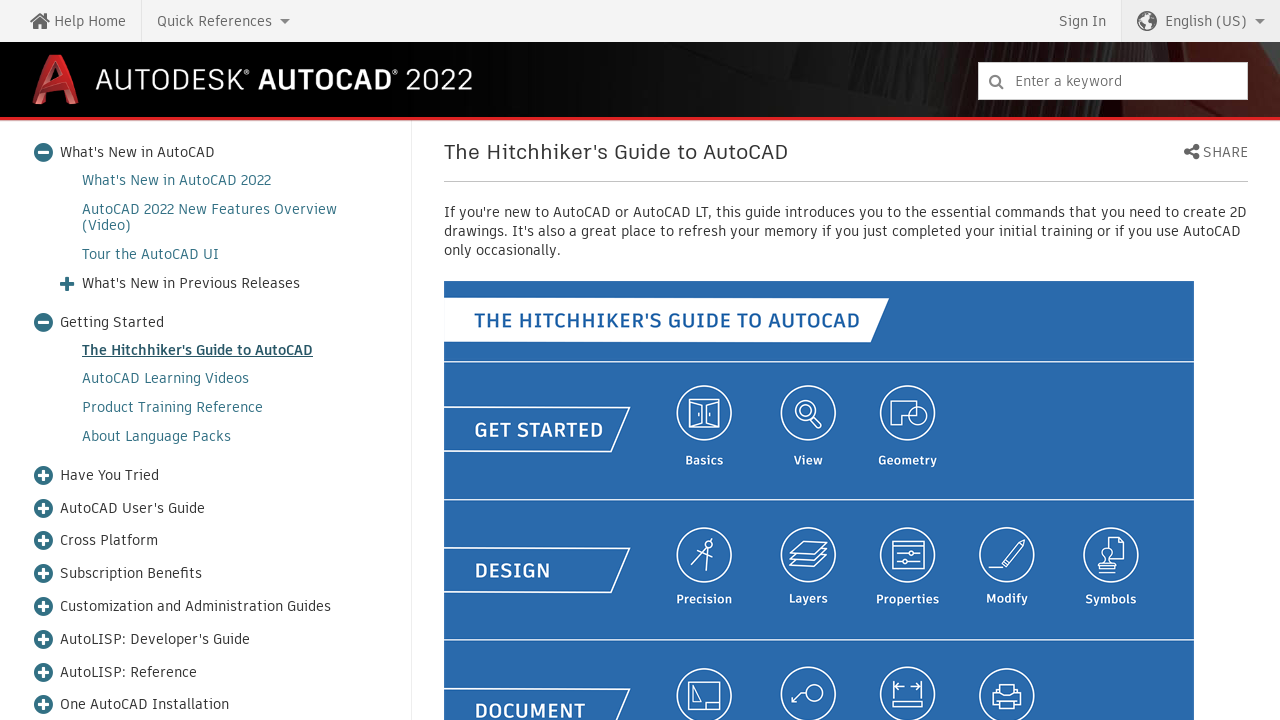

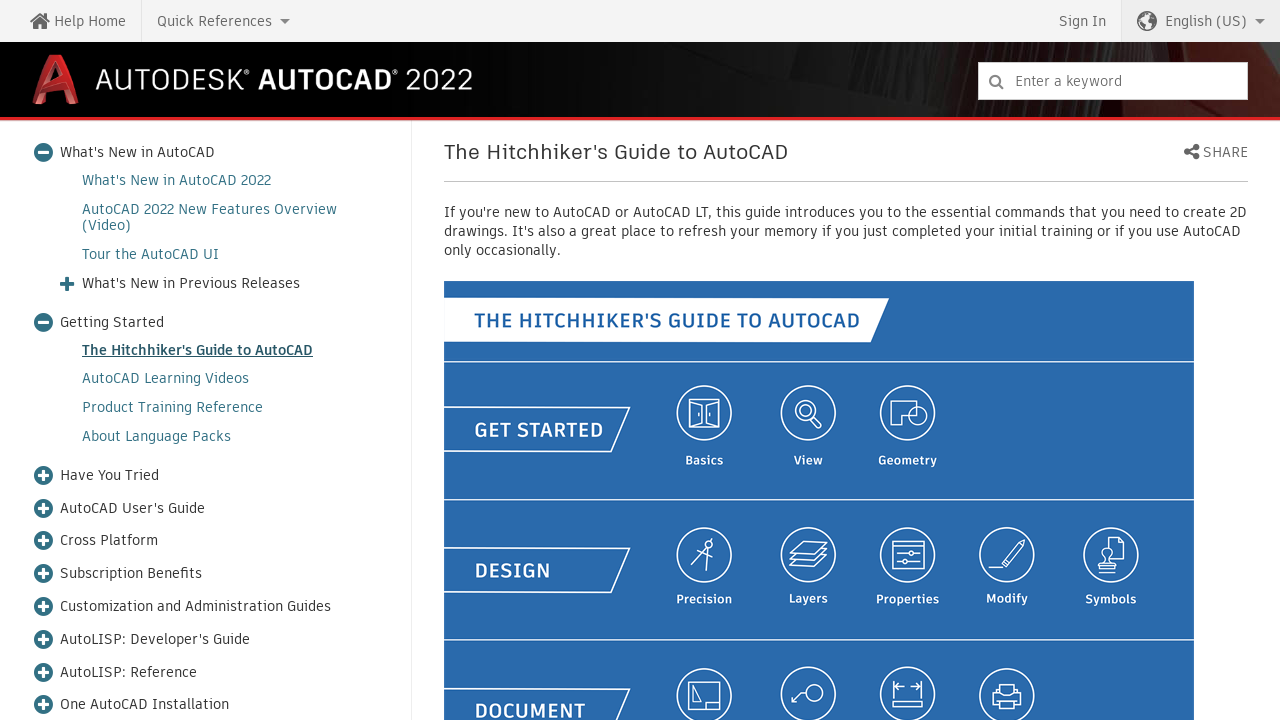